Tests dynamic loading functionality by clicking through to example one, starting the load, and waiting for "Hello World" text to appear

Starting URL: https://the-internet.herokuapp.com/

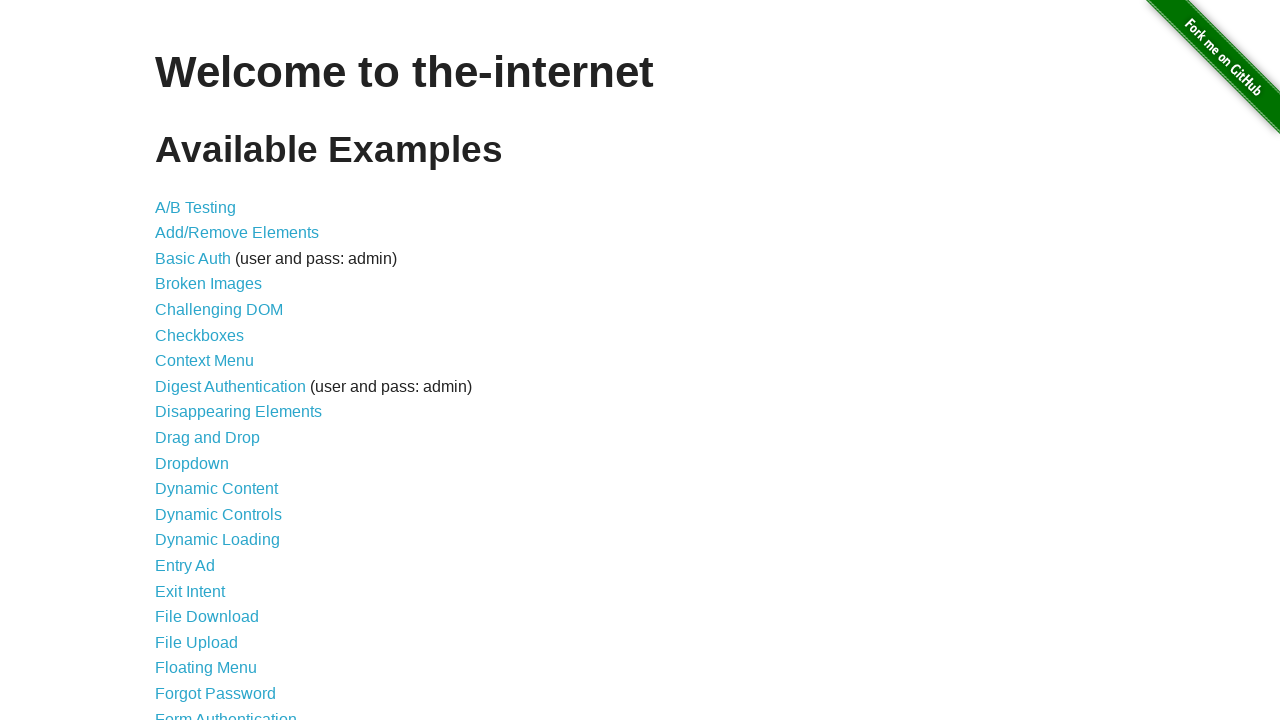

Clicked on Dynamic Loading link at (218, 540) on a[href='/dynamic_loading']
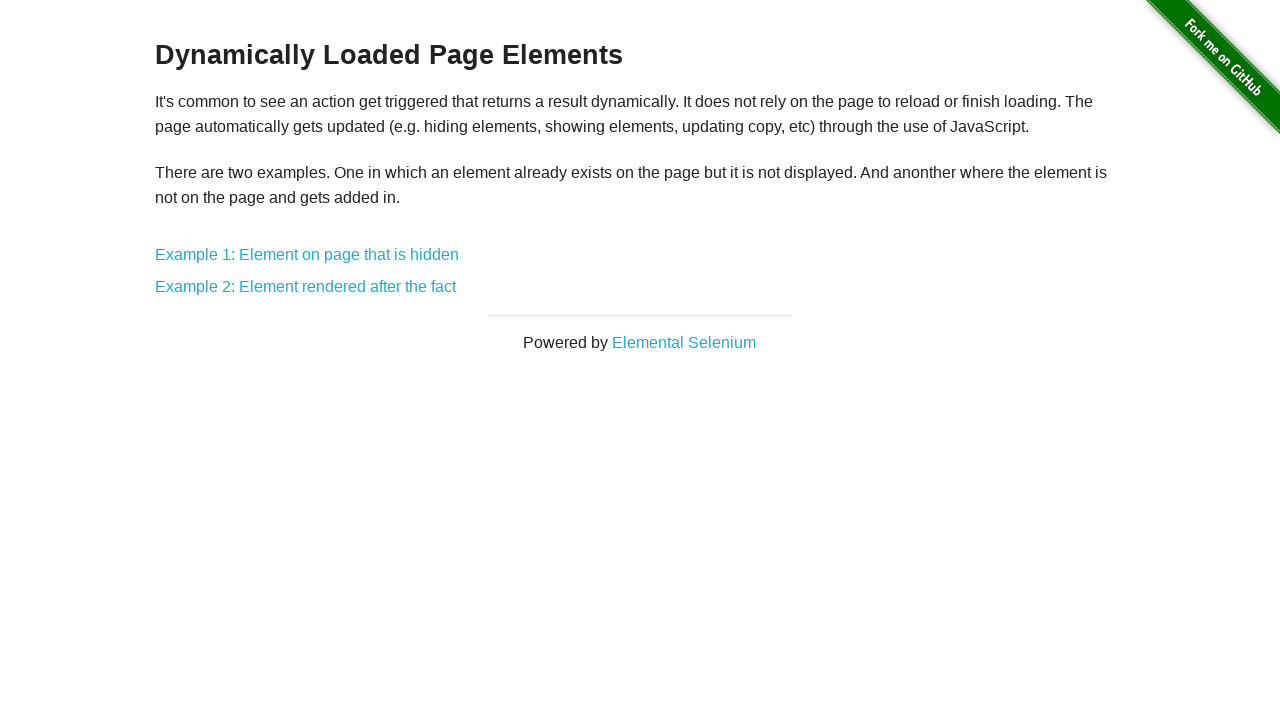

Clicked on Example 1 link at (307, 255) on a[href='/dynamic_loading/1']
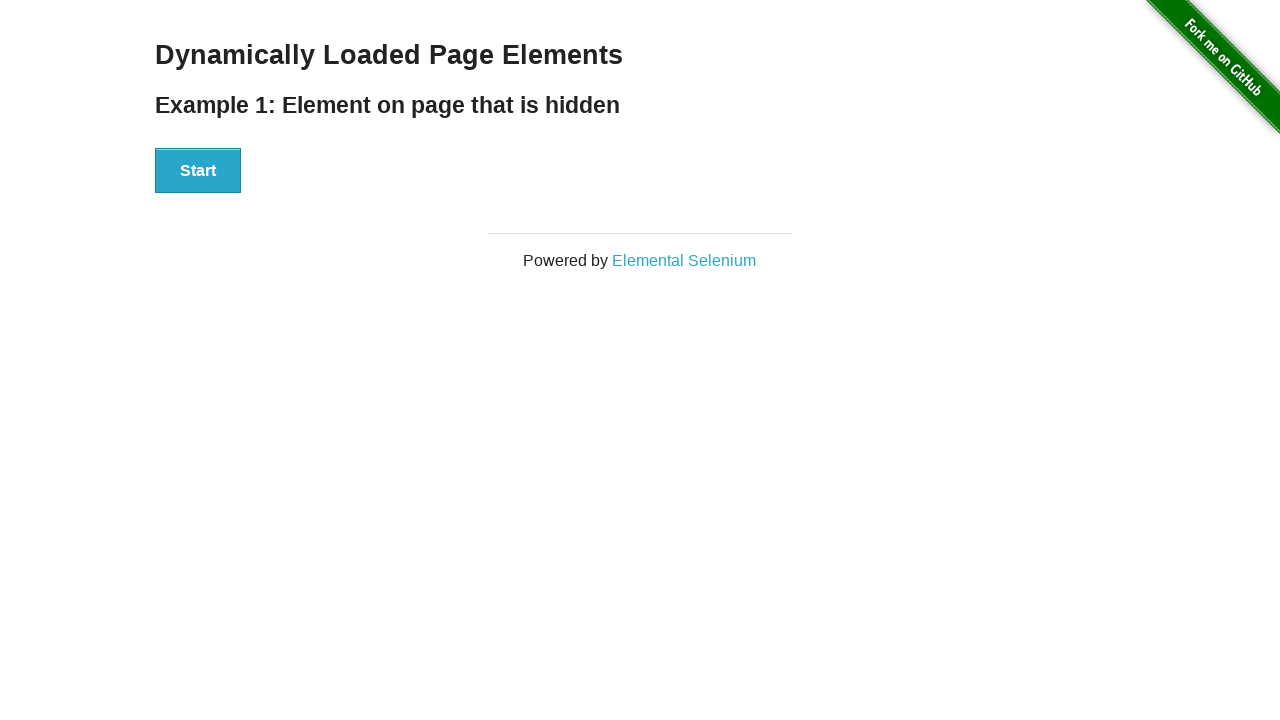

Clicked Start button to initiate dynamic loading at (198, 171) on #start button
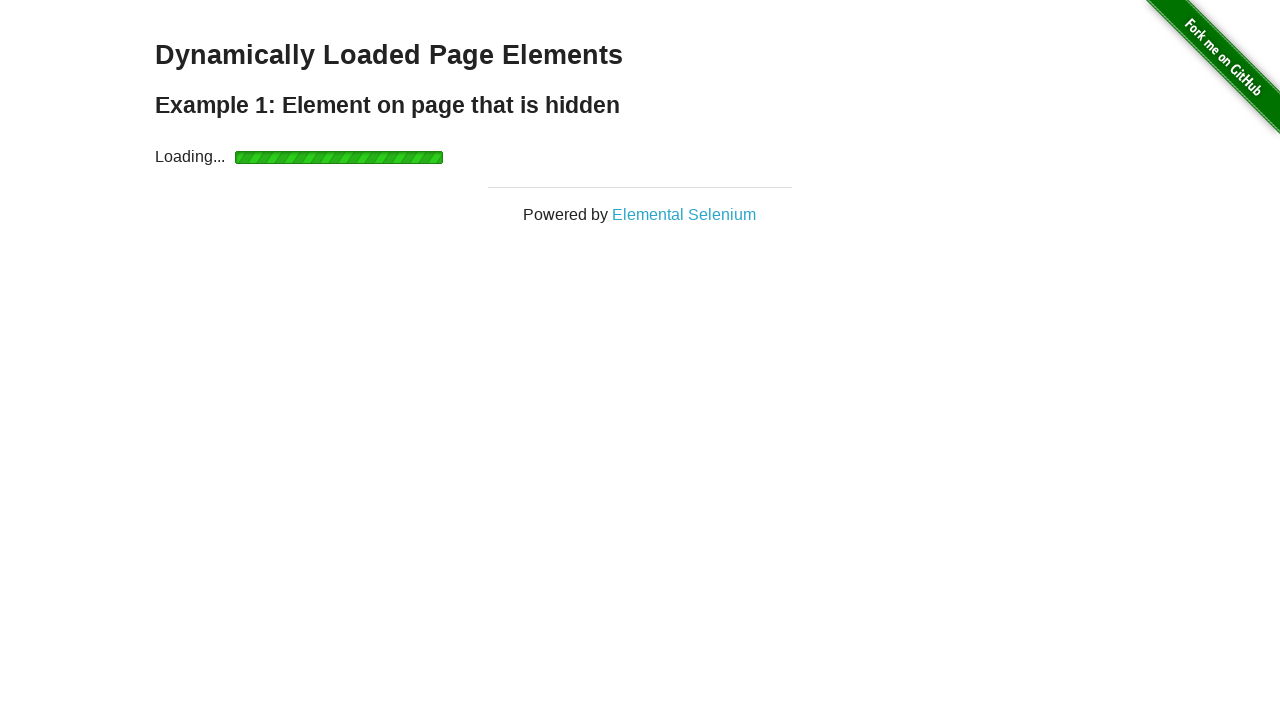

Waited for 'Hello World' text to appear in #finish element
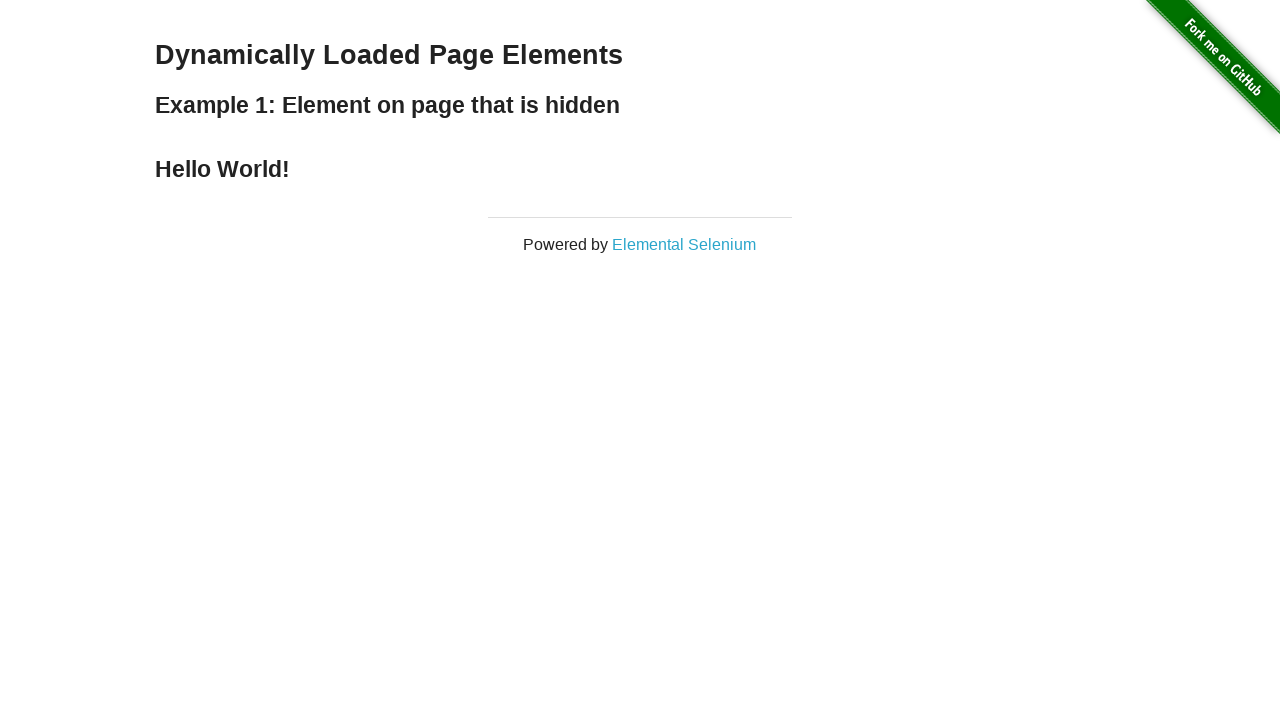

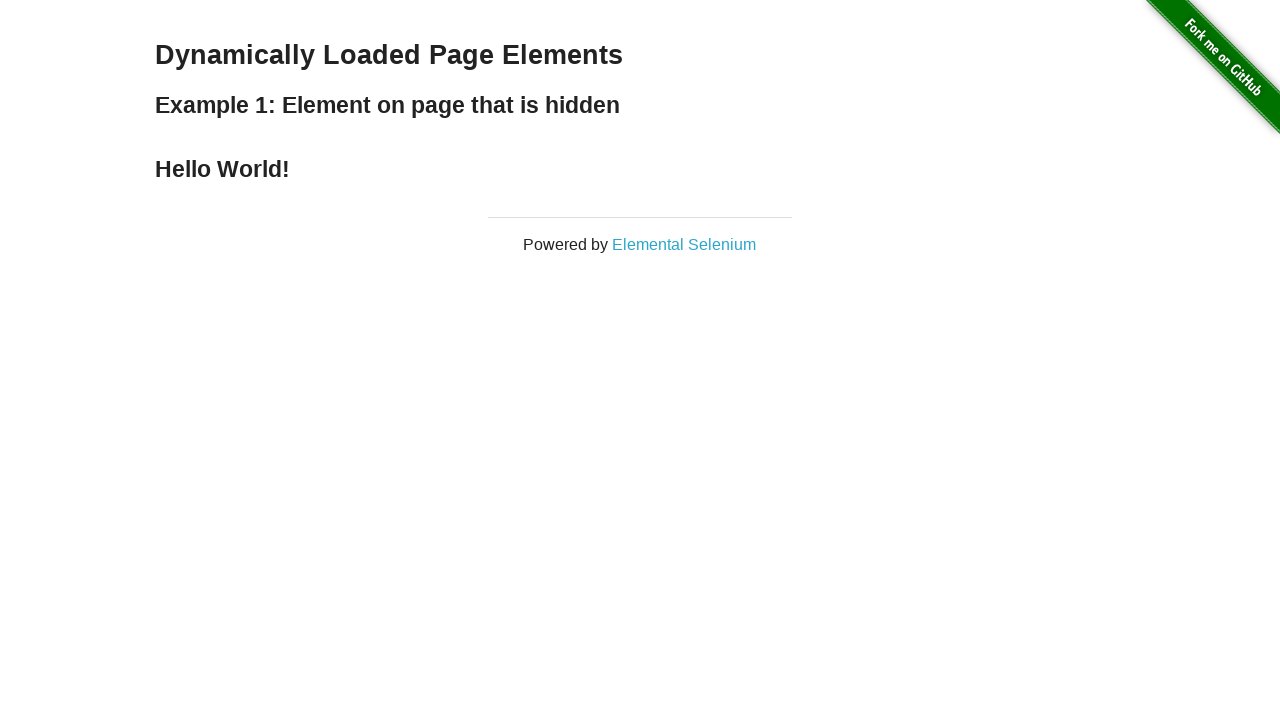